Tests a registration form by filling in name, surname, and email fields, then submitting and verifying the success message is displayed.

Starting URL: http://suninjuly.github.io/registration1.html

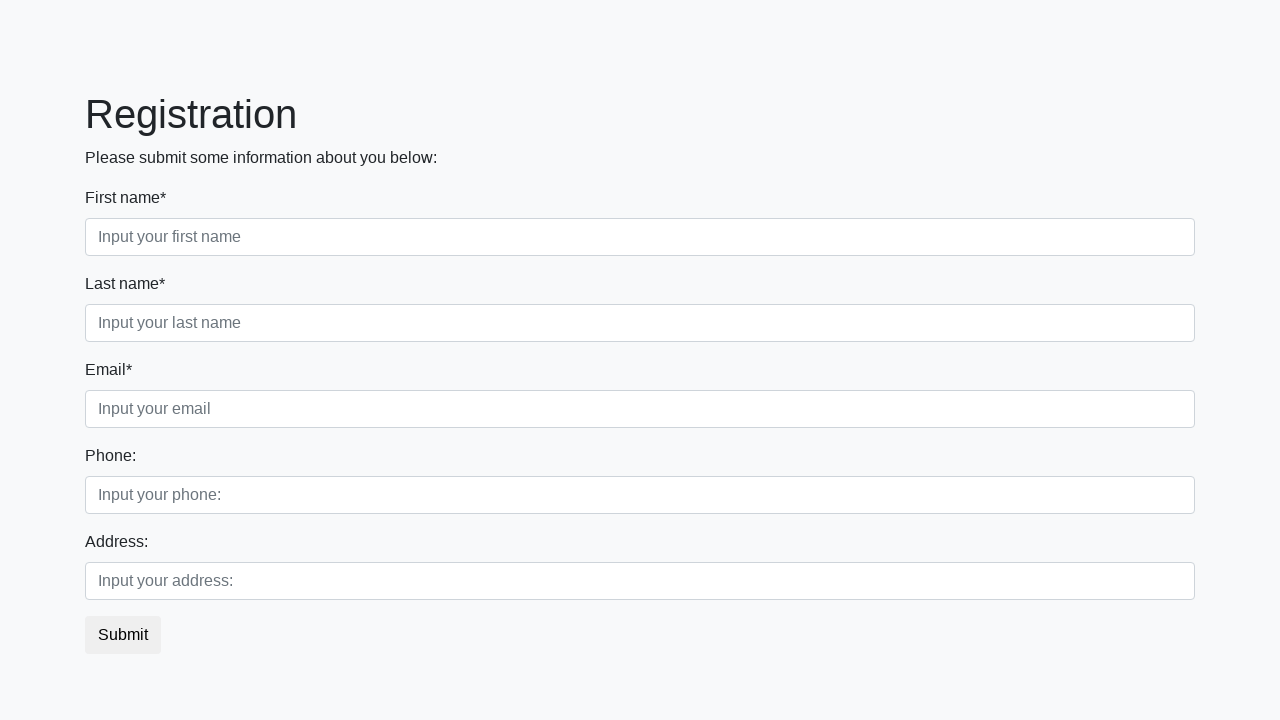

Filled first name field with 'Ivan' on .form-control.first
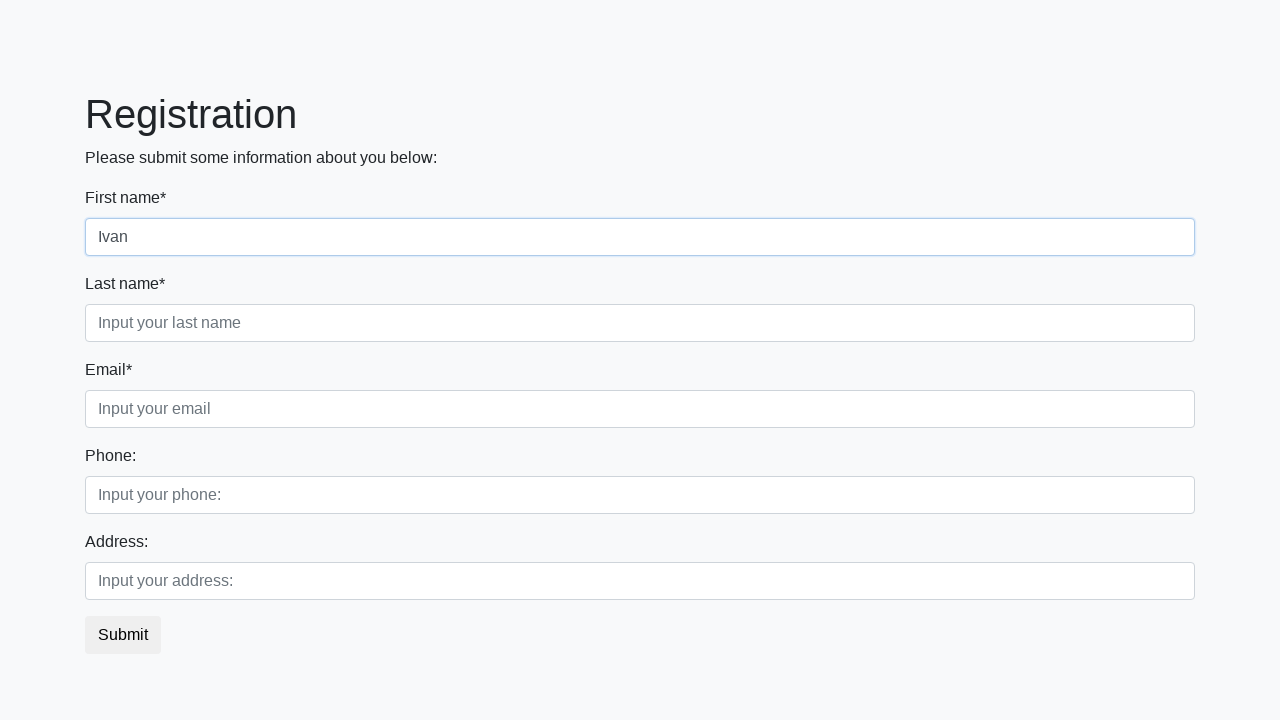

Filled surname field with 'Petrov' on .form-control.second
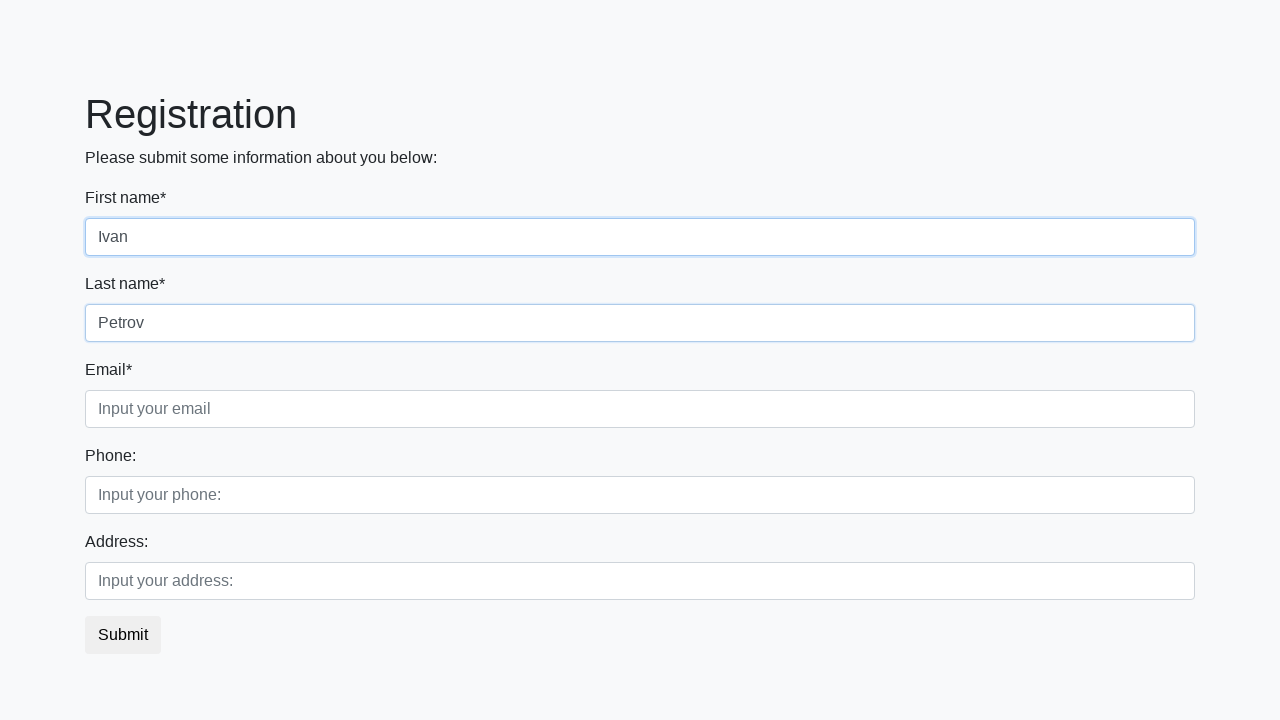

Filled email field with 'nn@mailto.plus' on .form-control.third
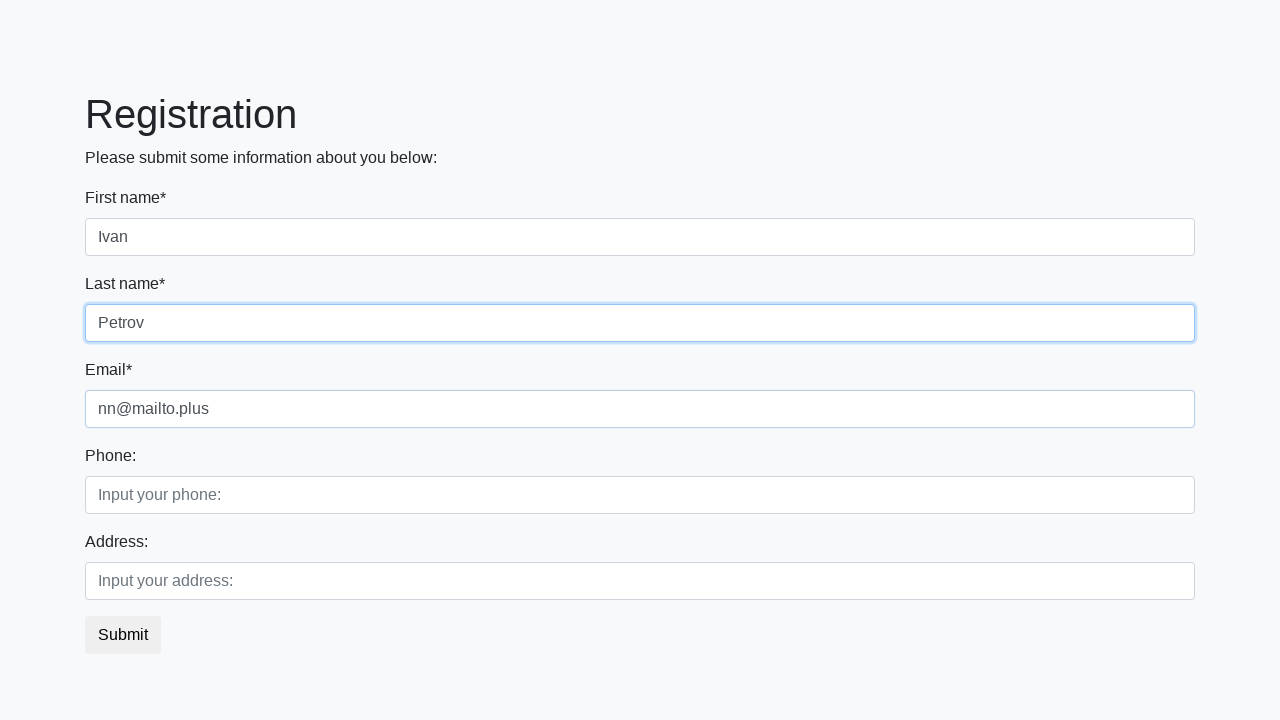

Clicked submit button to register at (123, 635) on button.btn
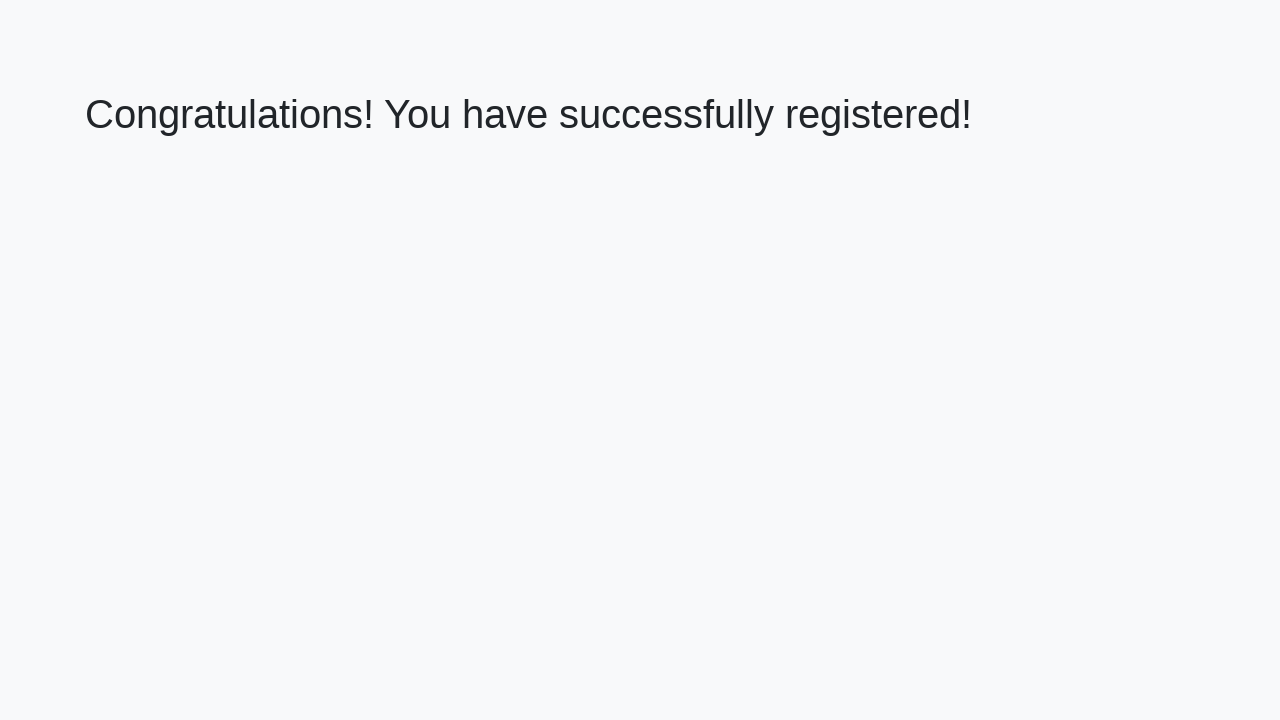

Success message heading appeared
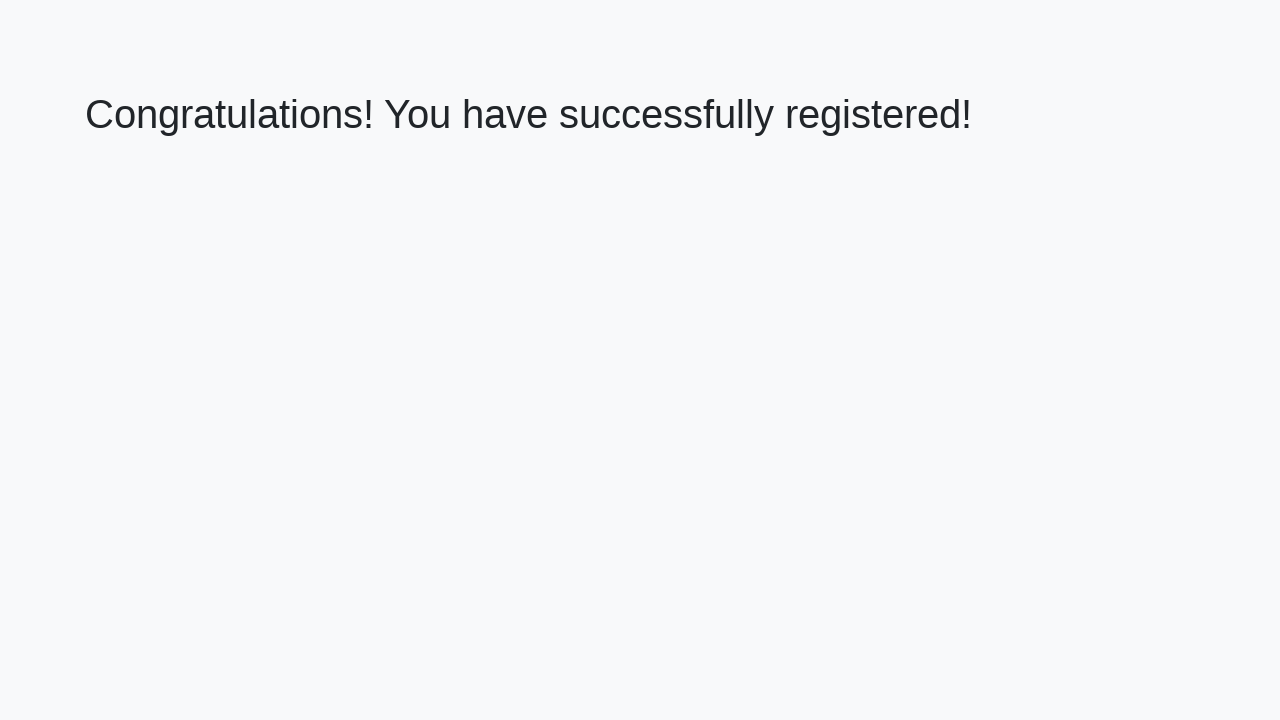

Verified success message text: 'Congratulations! You have successfully registered!'
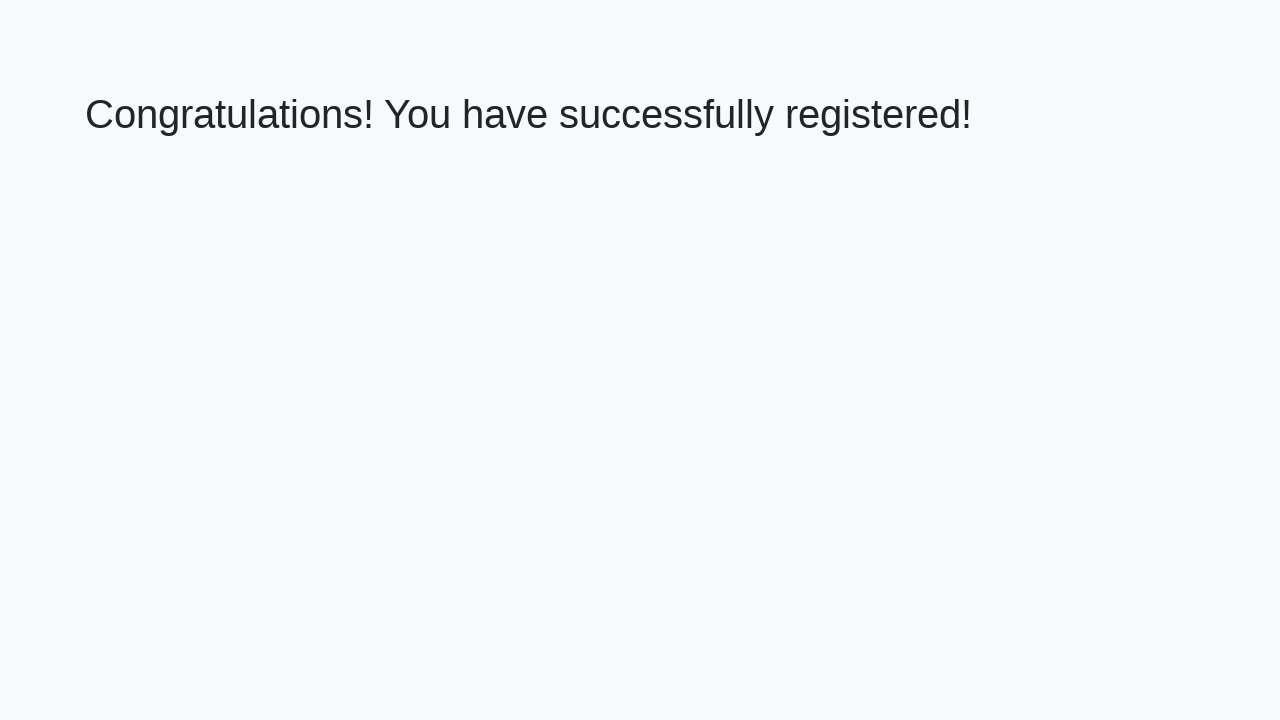

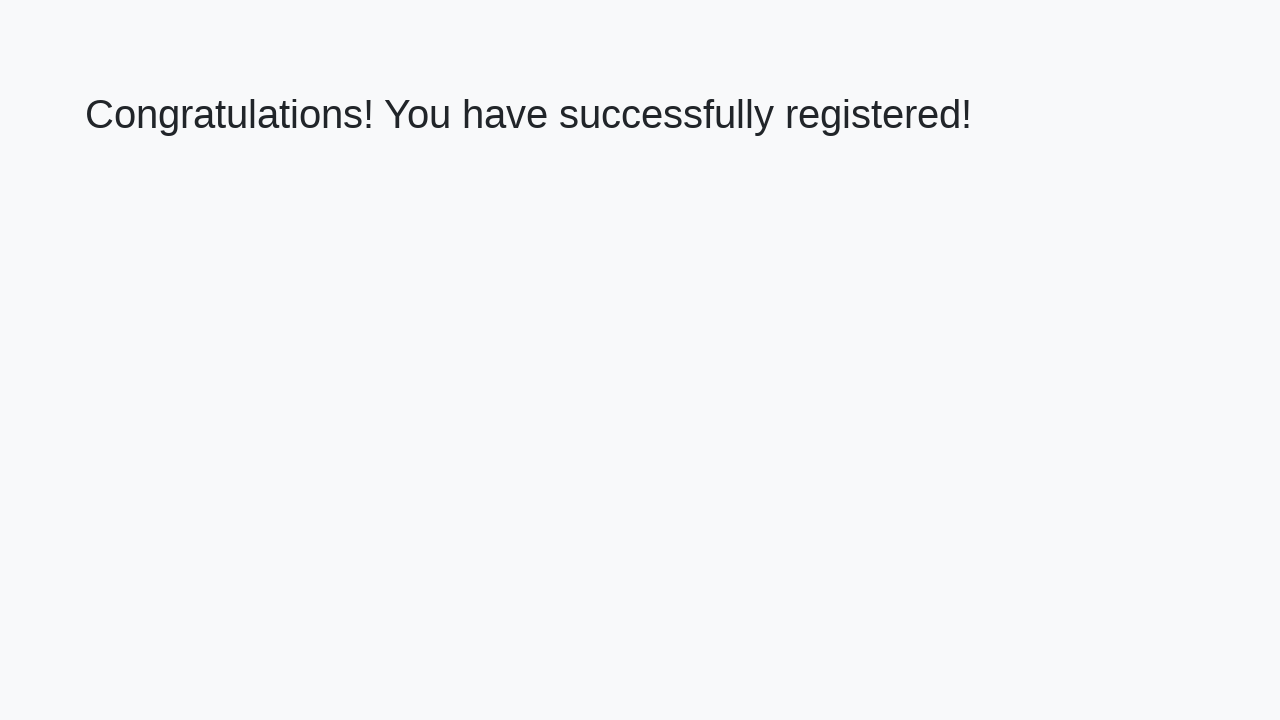